Tests drag and drop functionality on the jQuery UI droppable demo page by dragging a source element onto a target drop zone within an iframe.

Starting URL: http://jqueryui.com/droppable/

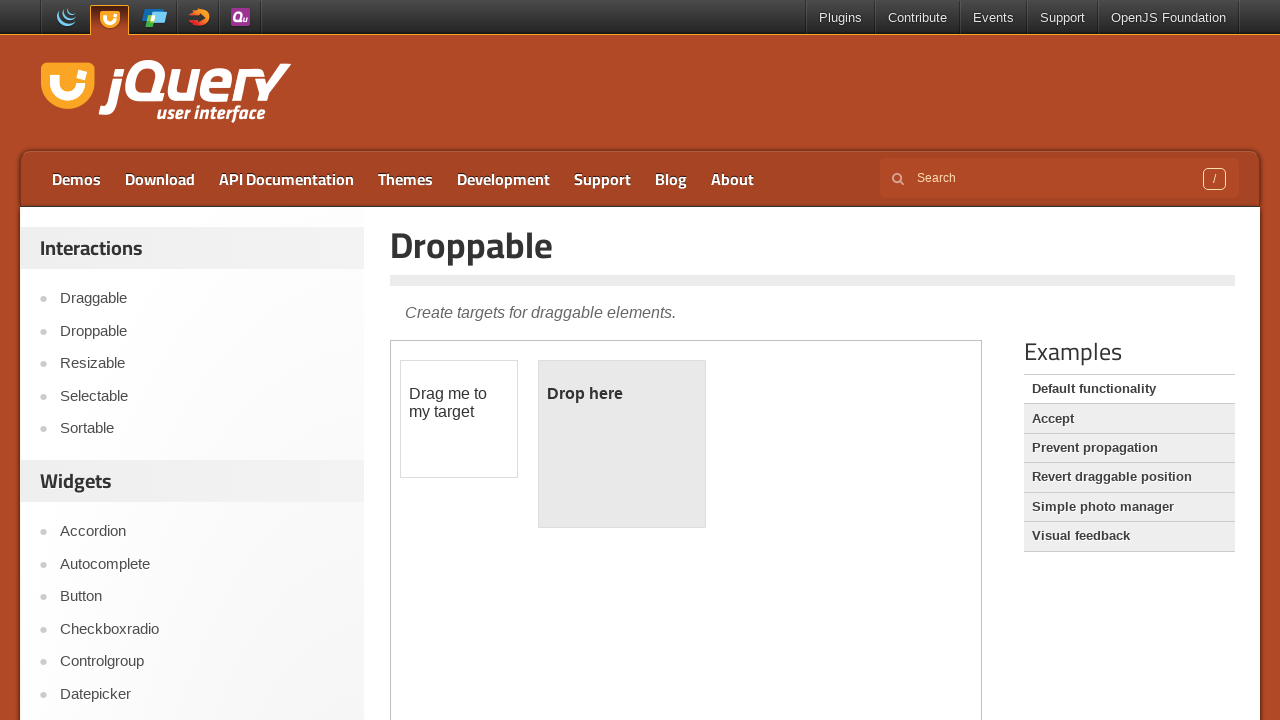

Located the demo iframe on the jQuery UI droppable page
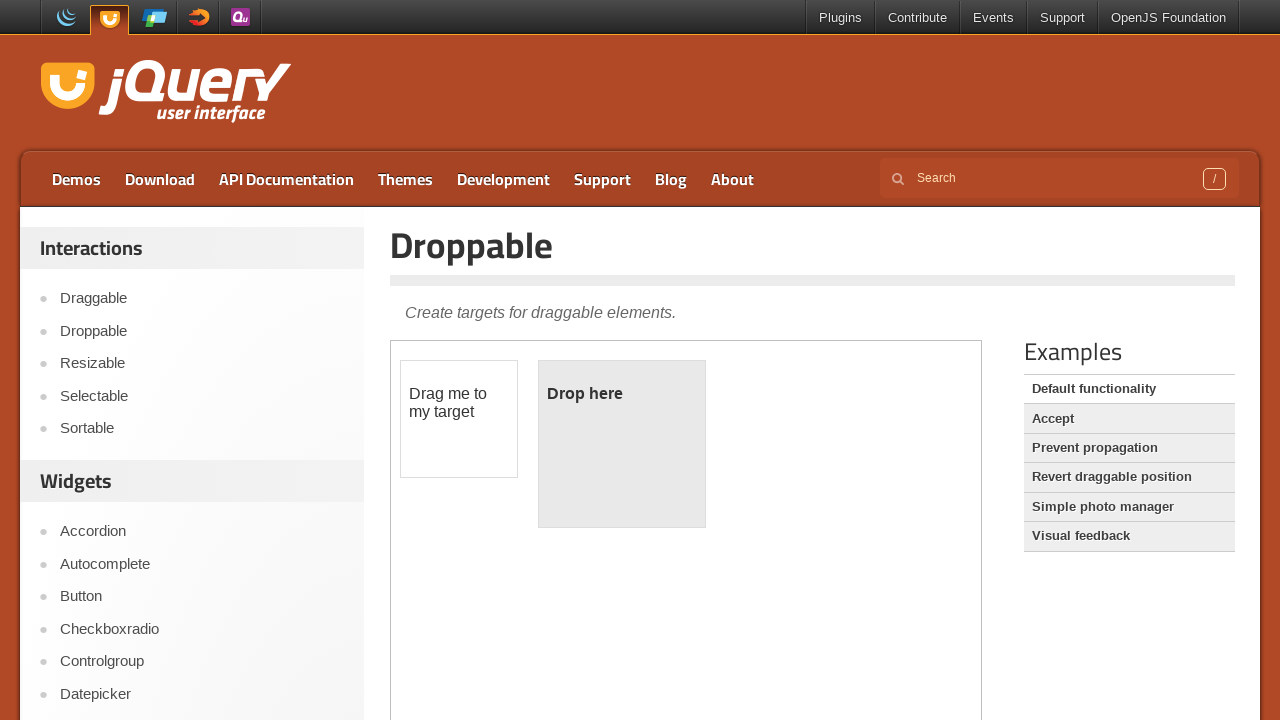

Located the draggable source element within the iframe
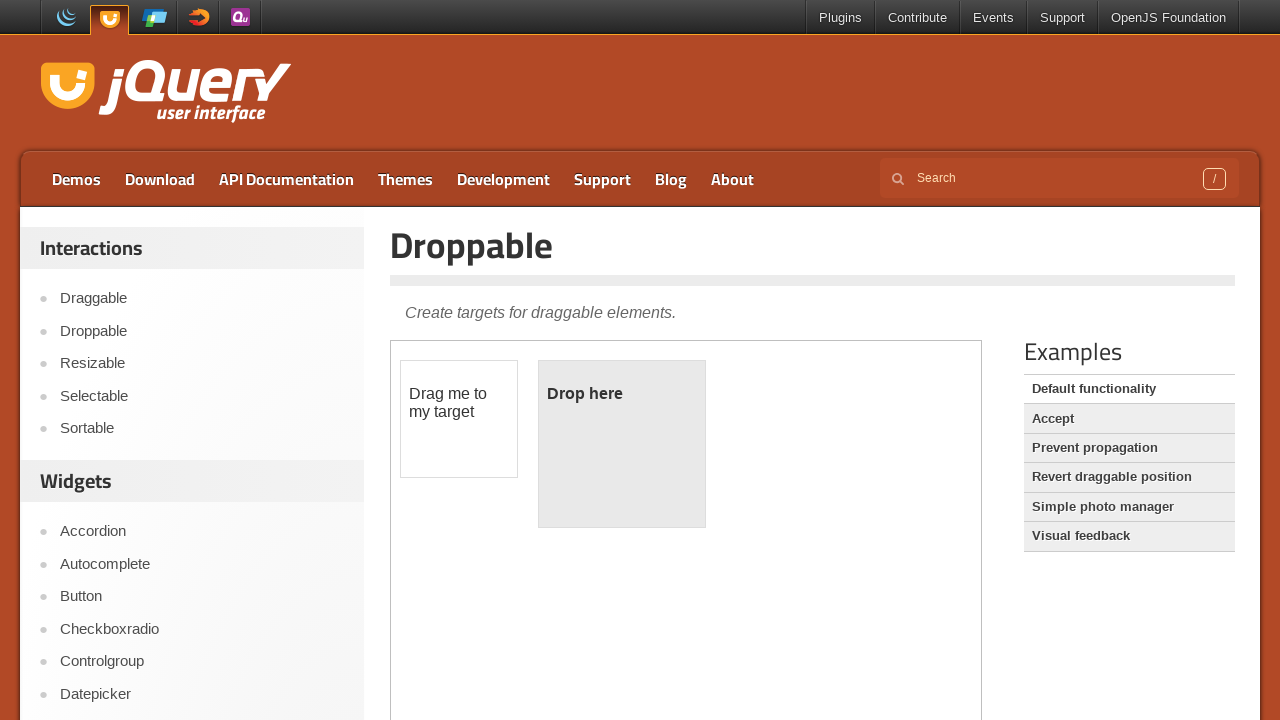

Located the droppable target zone within the iframe
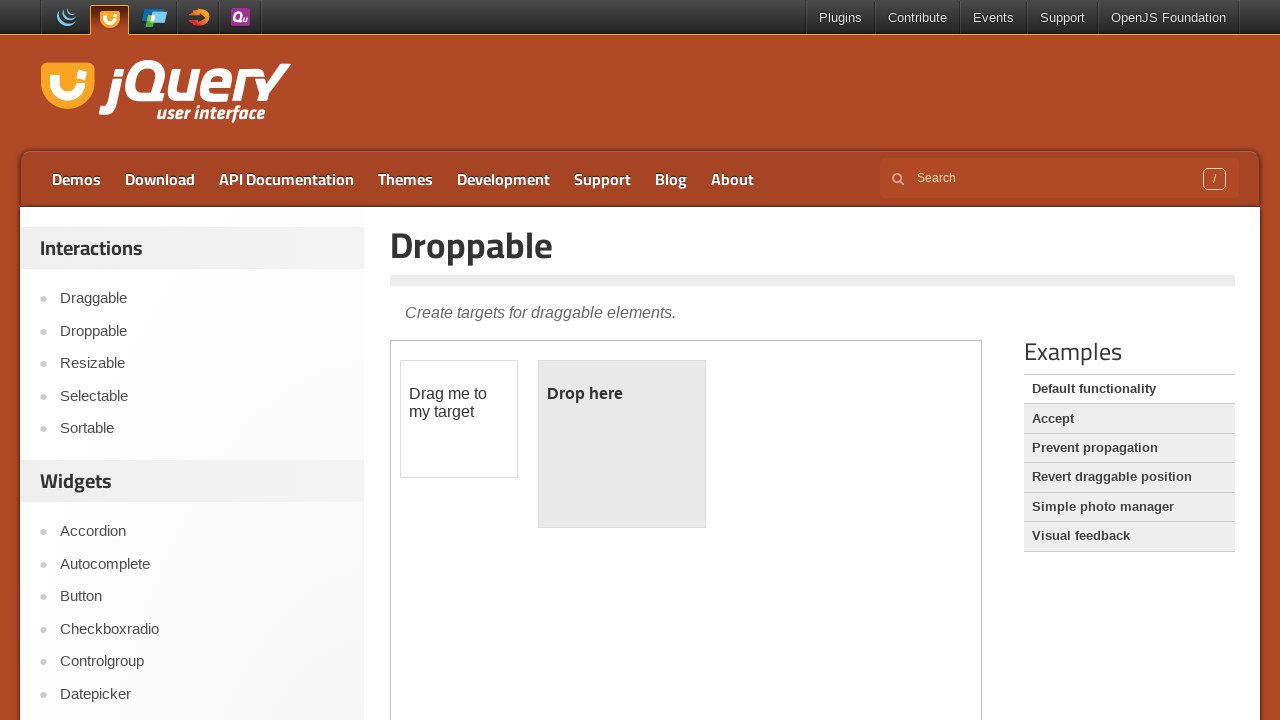

Dragged the source element onto the target drop zone at (622, 444)
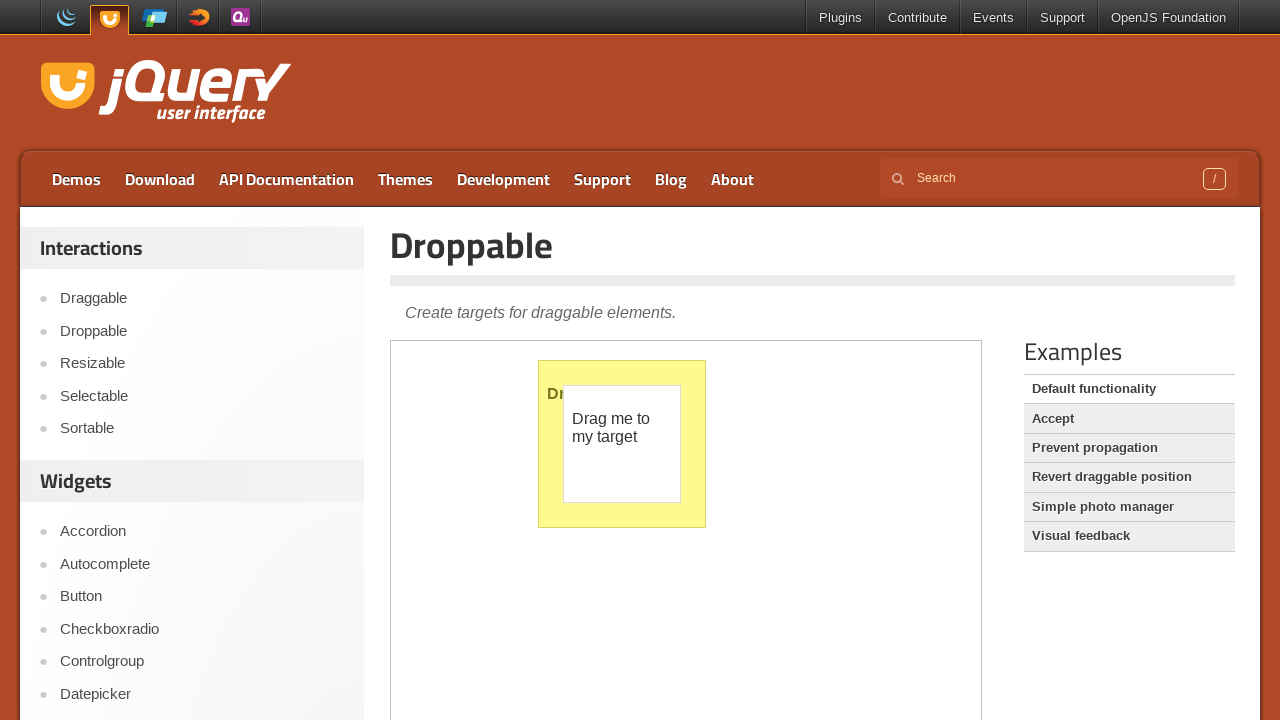

Verified that the drop was successful by confirming 'Dropped!' text appeared
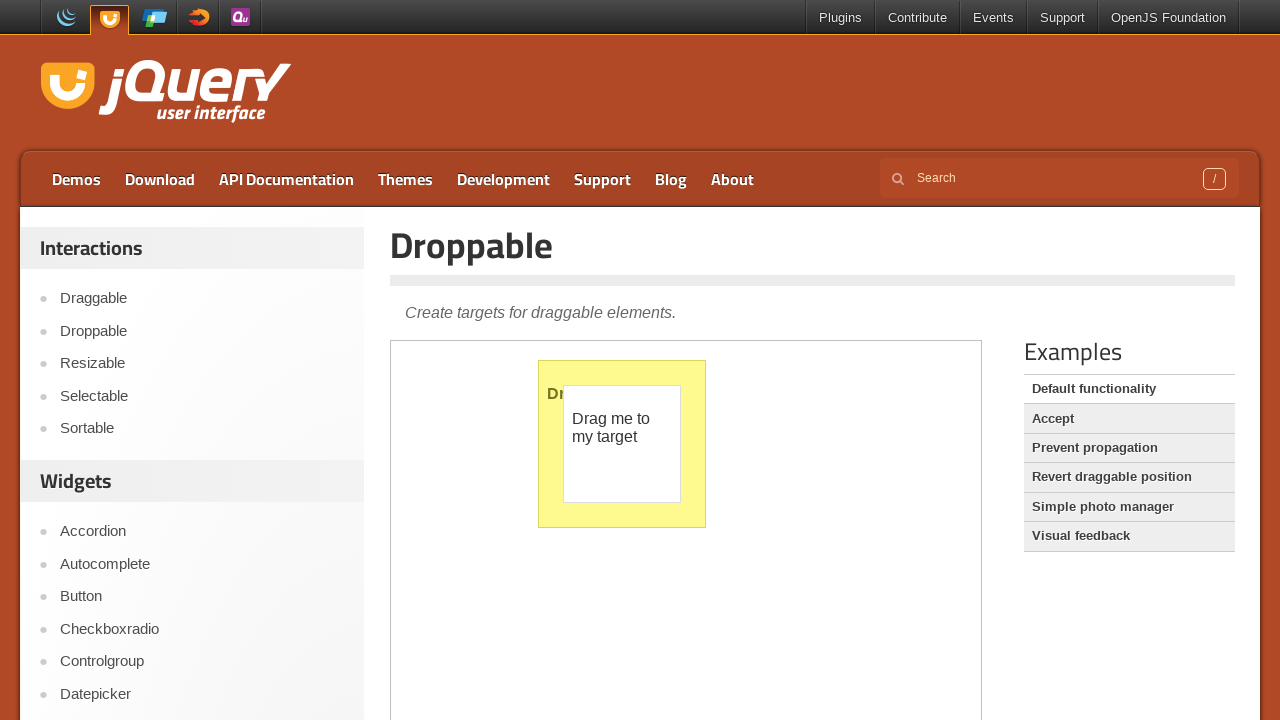

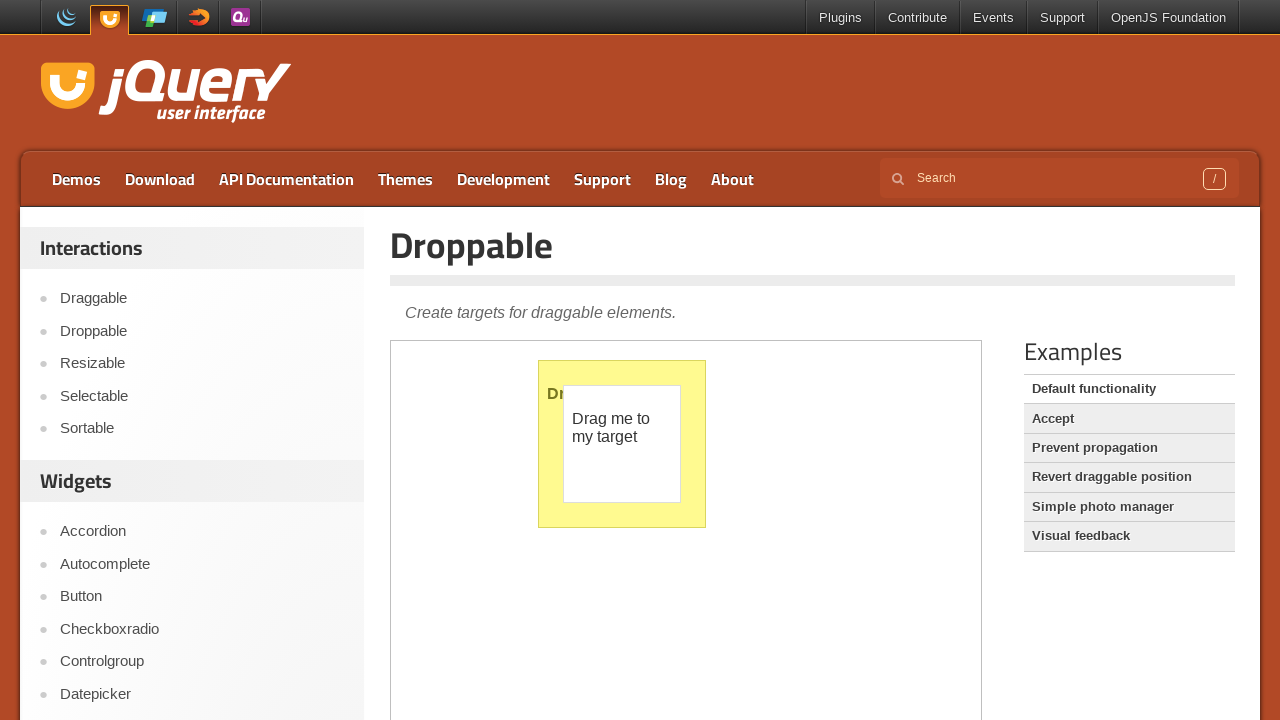